Tests dynamic dropdown selection for flight booking by selecting origin and destination cities from interconnected dropdown menus

Starting URL: https://rahulshettyacademy.com/dropdownsPractise/

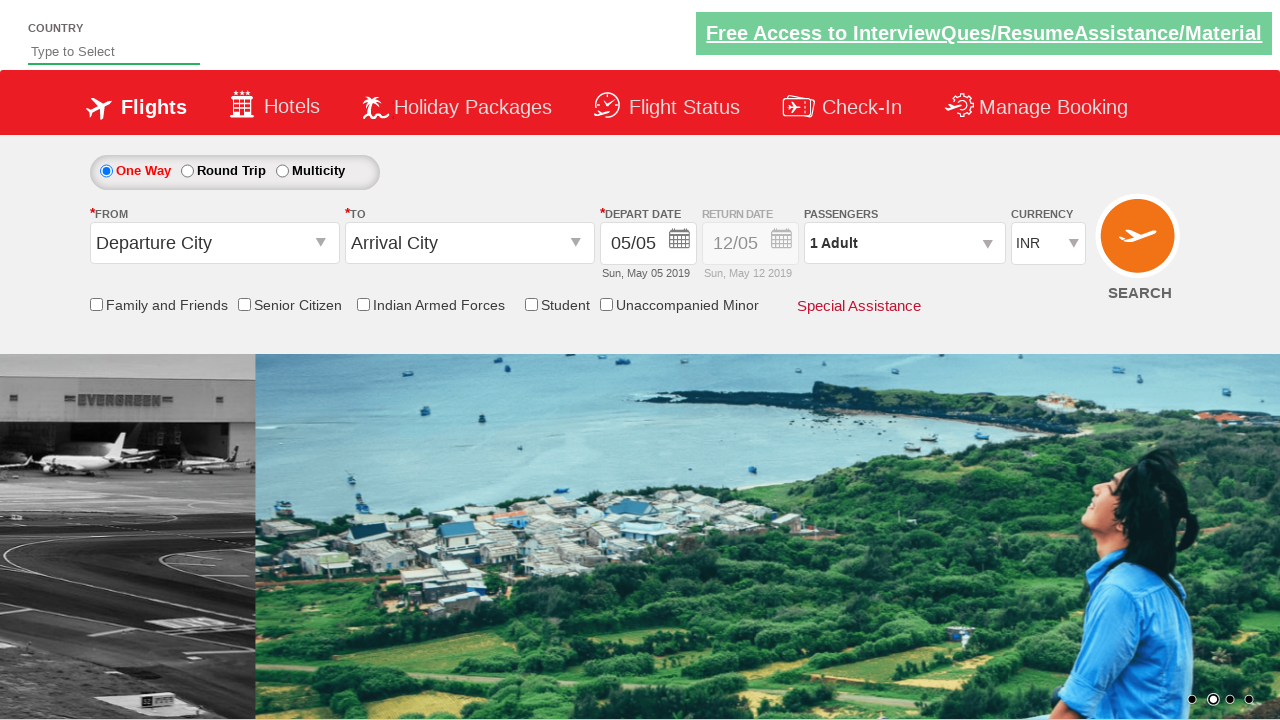

Clicked origin station dropdown to open menu at (323, 244) on #ctl00_mainContent_ddl_originStation1_CTXTaction
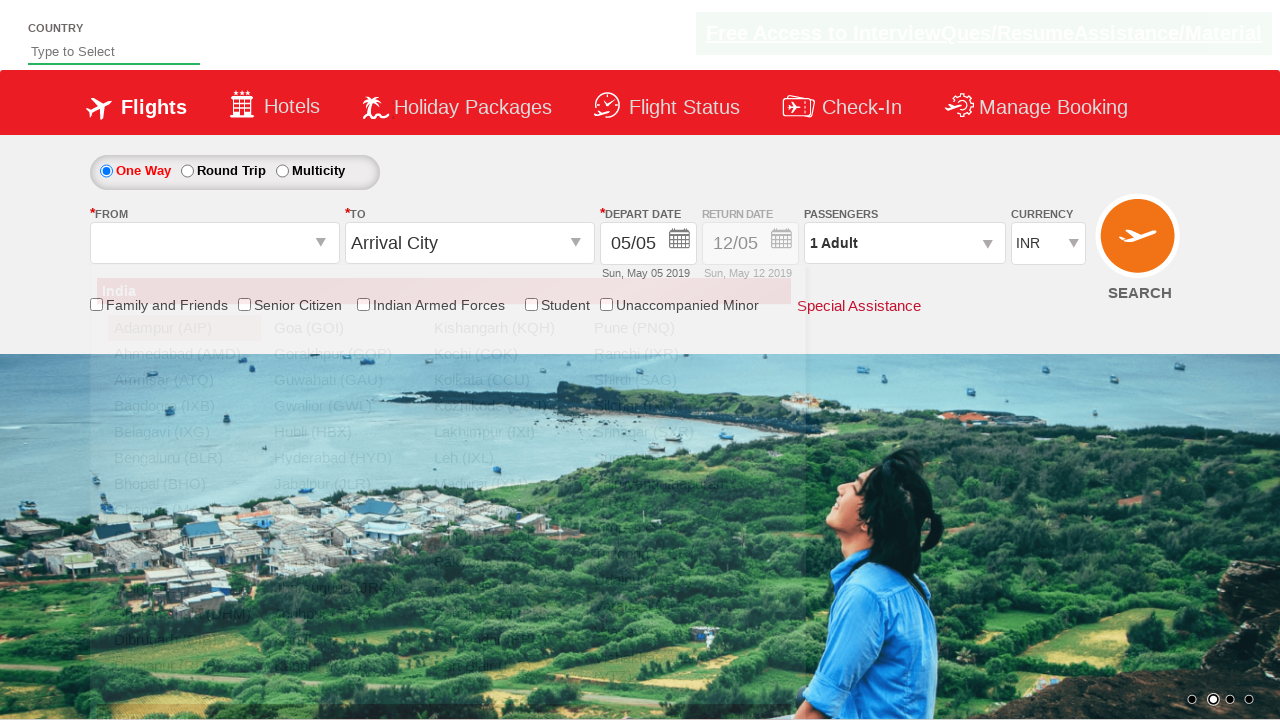

Selected Bangalore (BLR) as origin city at (184, 458) on xpath=//a[@value='BLR']
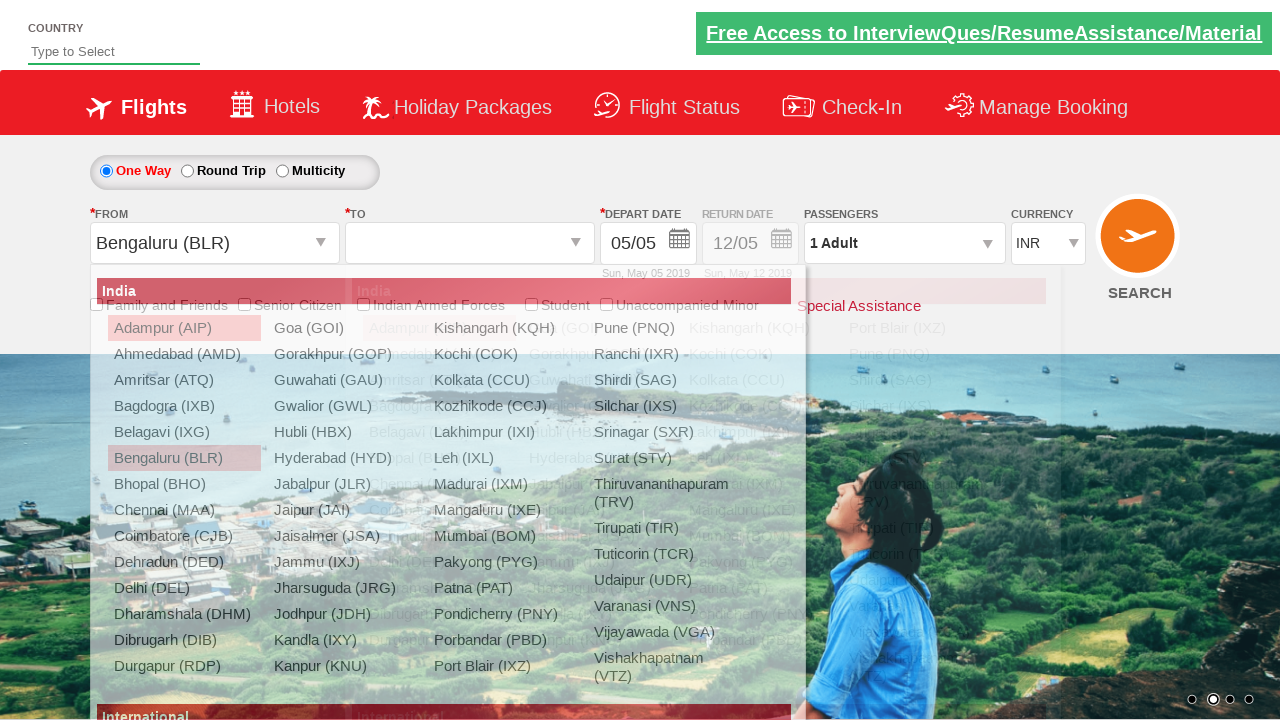

Waited for destination dropdown to become active
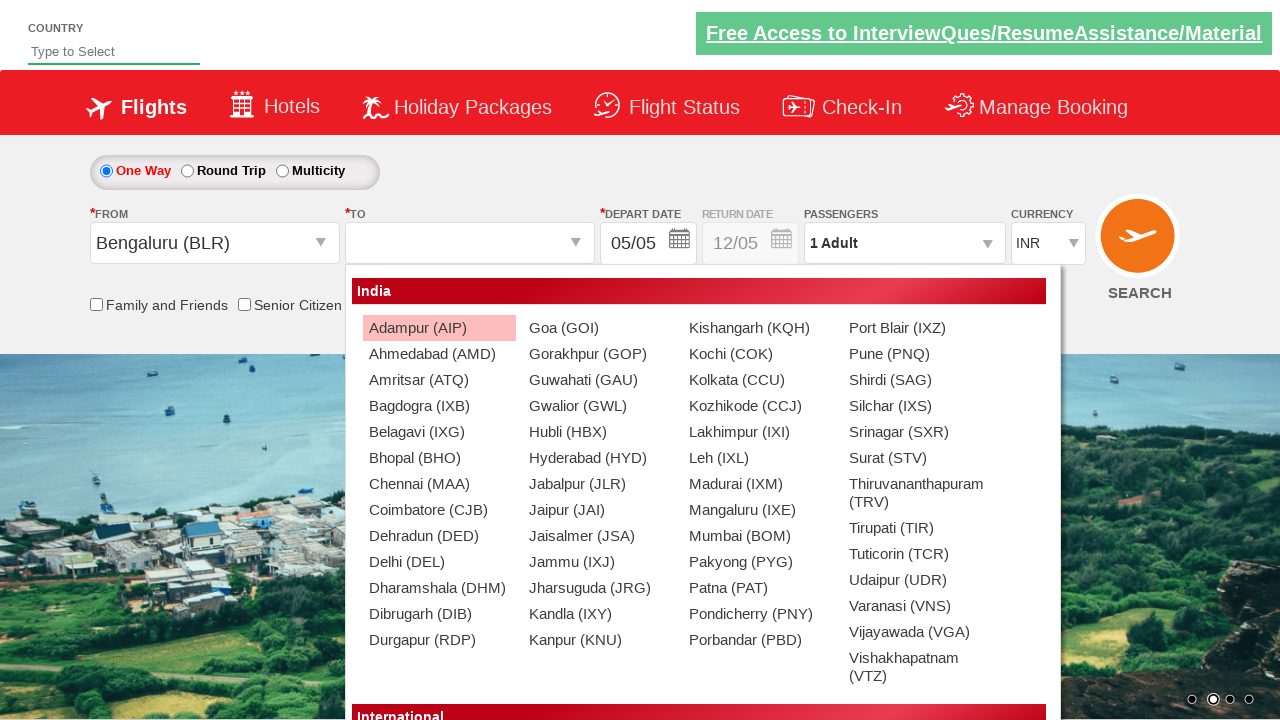

Selected Chennai (MAA) as destination city from interconnected dropdown at (439, 484) on xpath=//div[@id='ctl00_mainContent_ddl_destinationStation1_CTNR']//a[@value='MAA
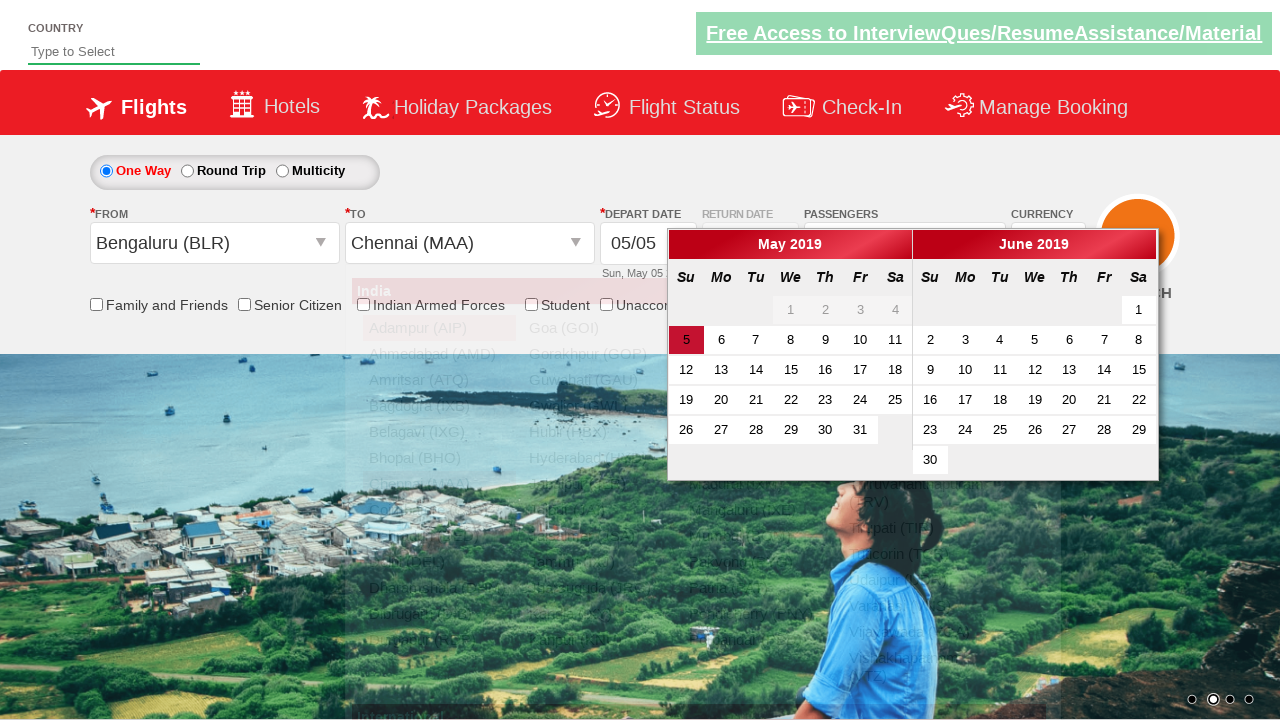

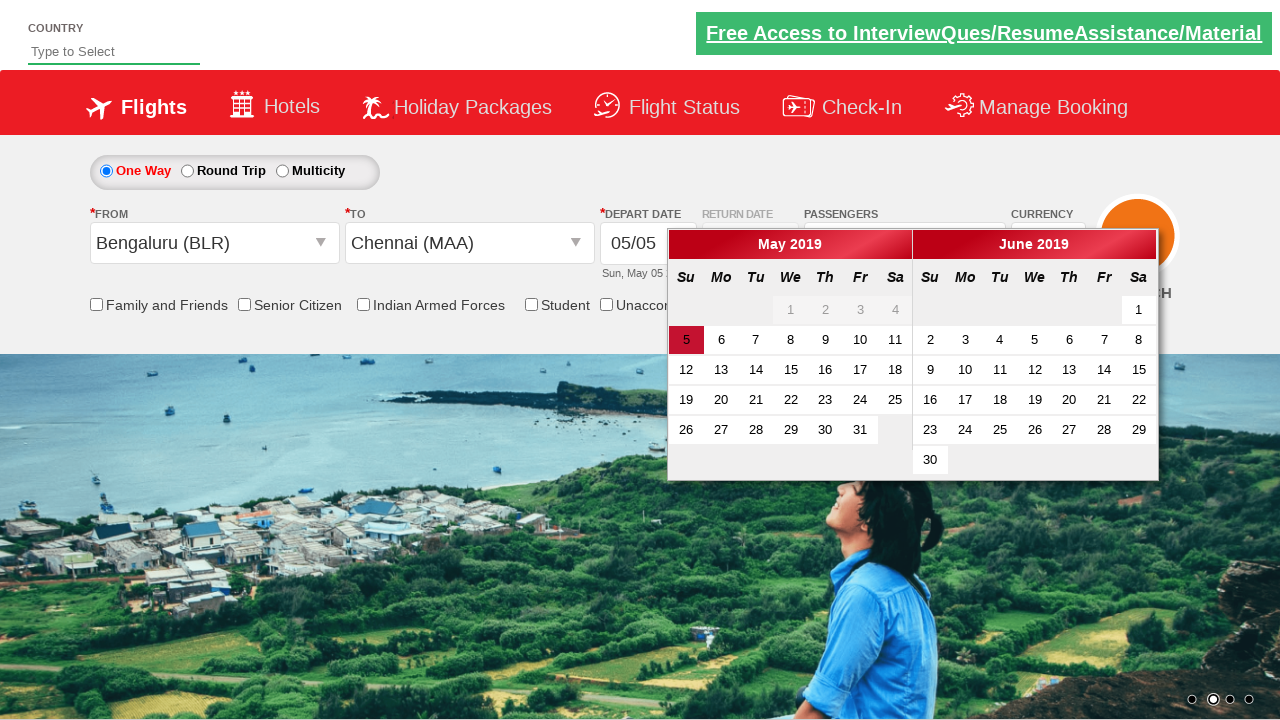